Tests a browser-agnostic approach to switching between multiple windows by tracking window handles before and after clicking a link that opens a new window, then verifying correct window focus by checking page titles.

Starting URL: http://the-internet.herokuapp.com/windows

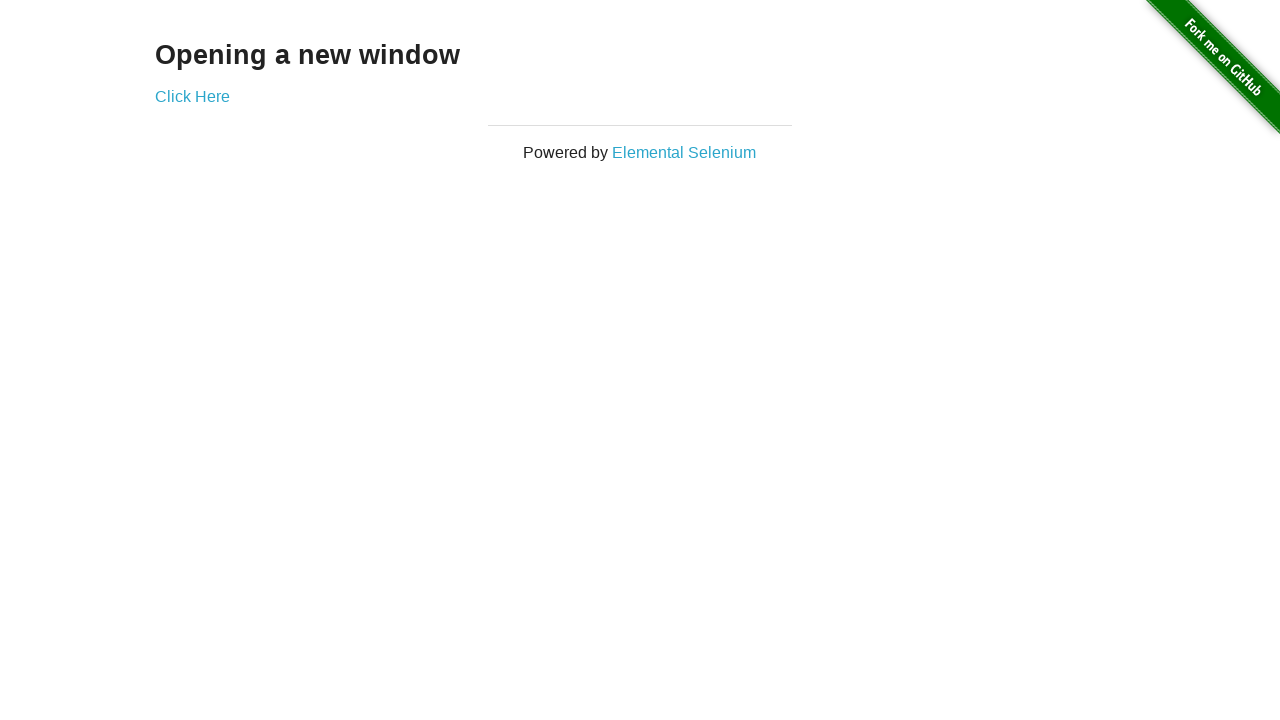

Stored reference to original page
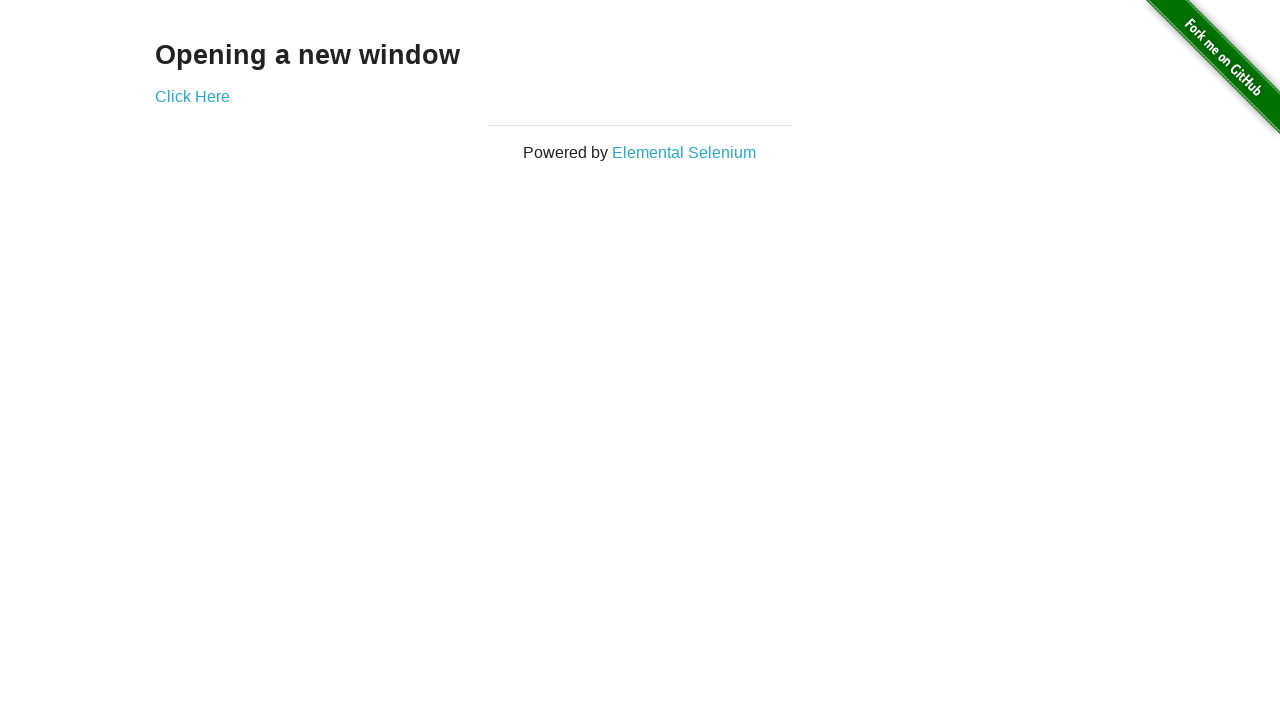

Clicked link to open new window at (192, 96) on .example a
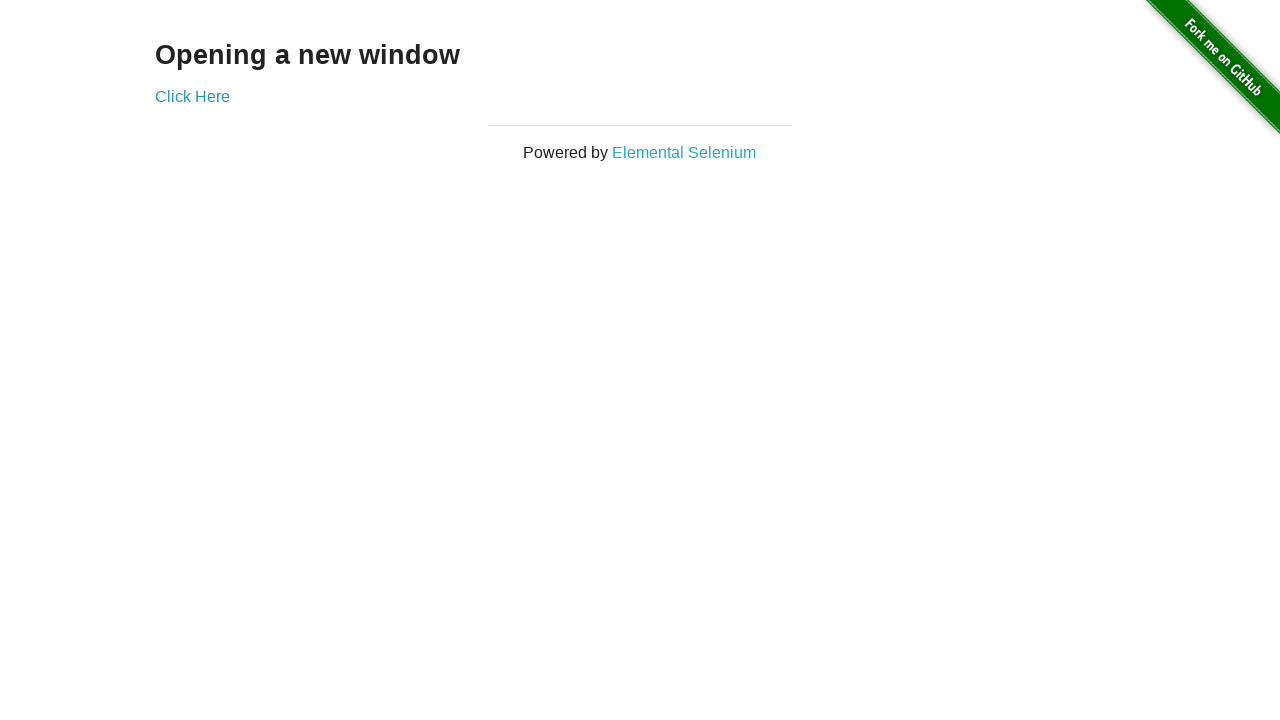

Captured new page object from context
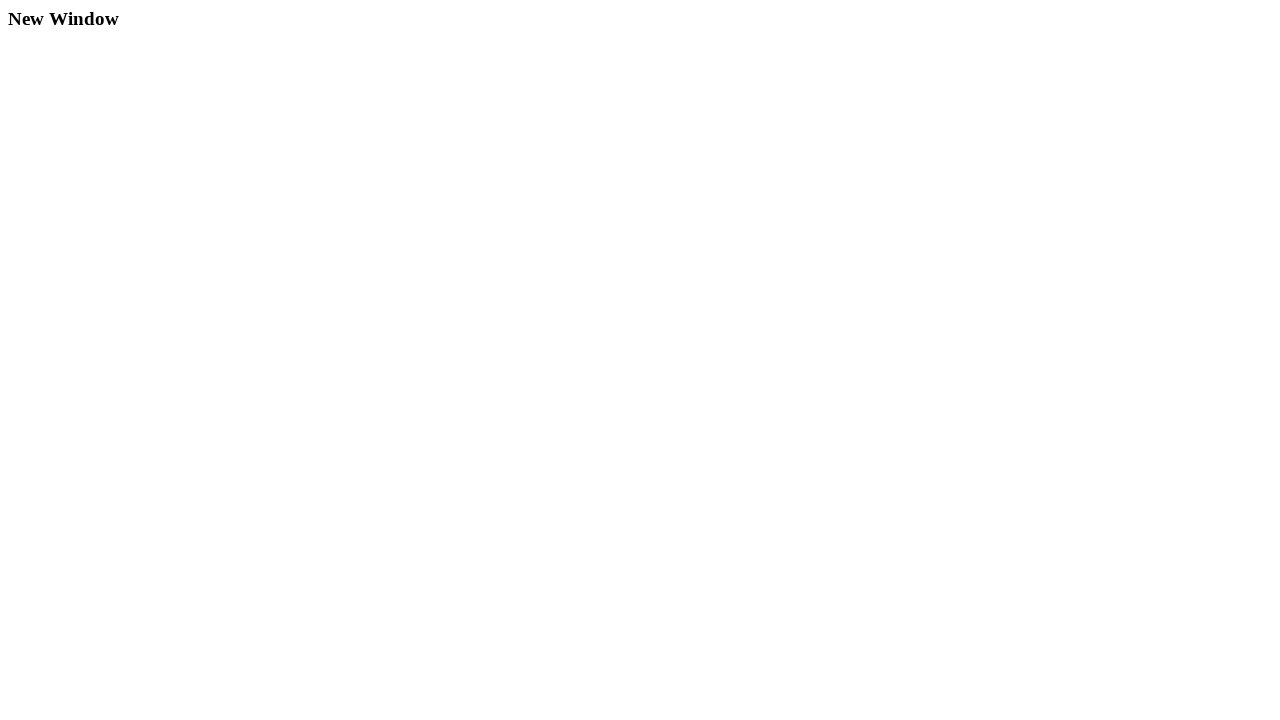

Verified original page title is not 'New Window'
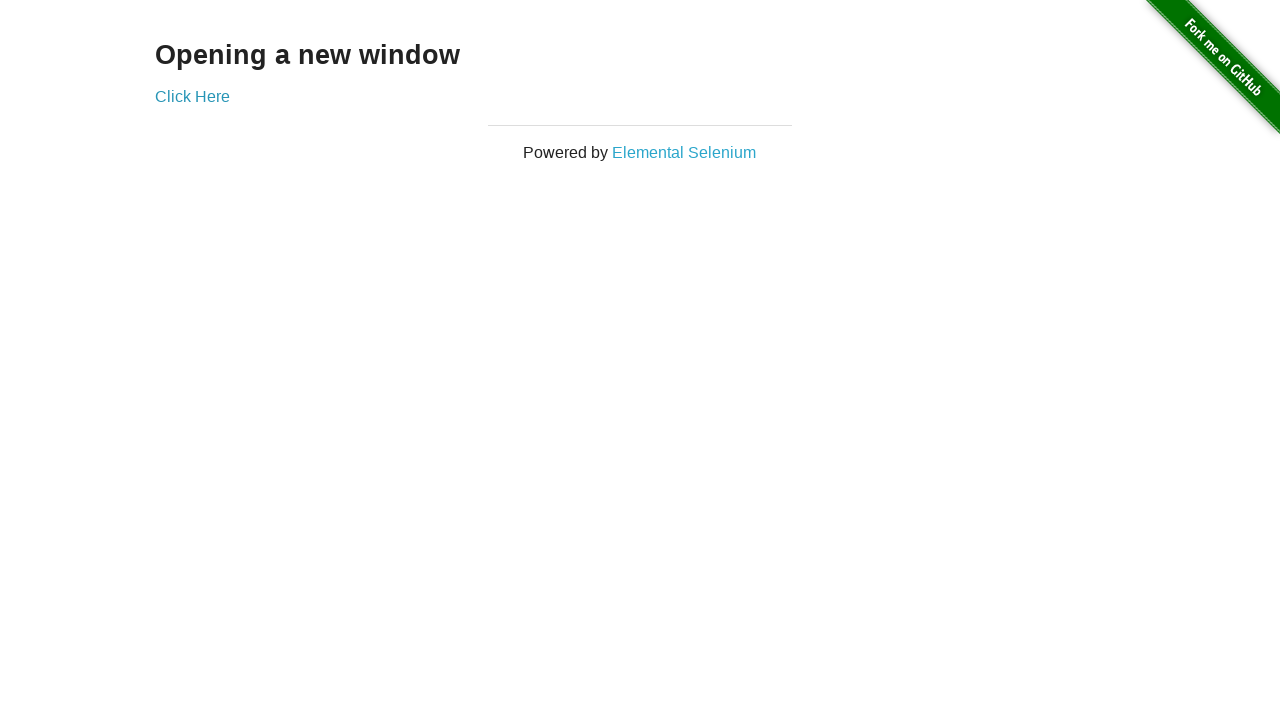

Waited for new page to load completely
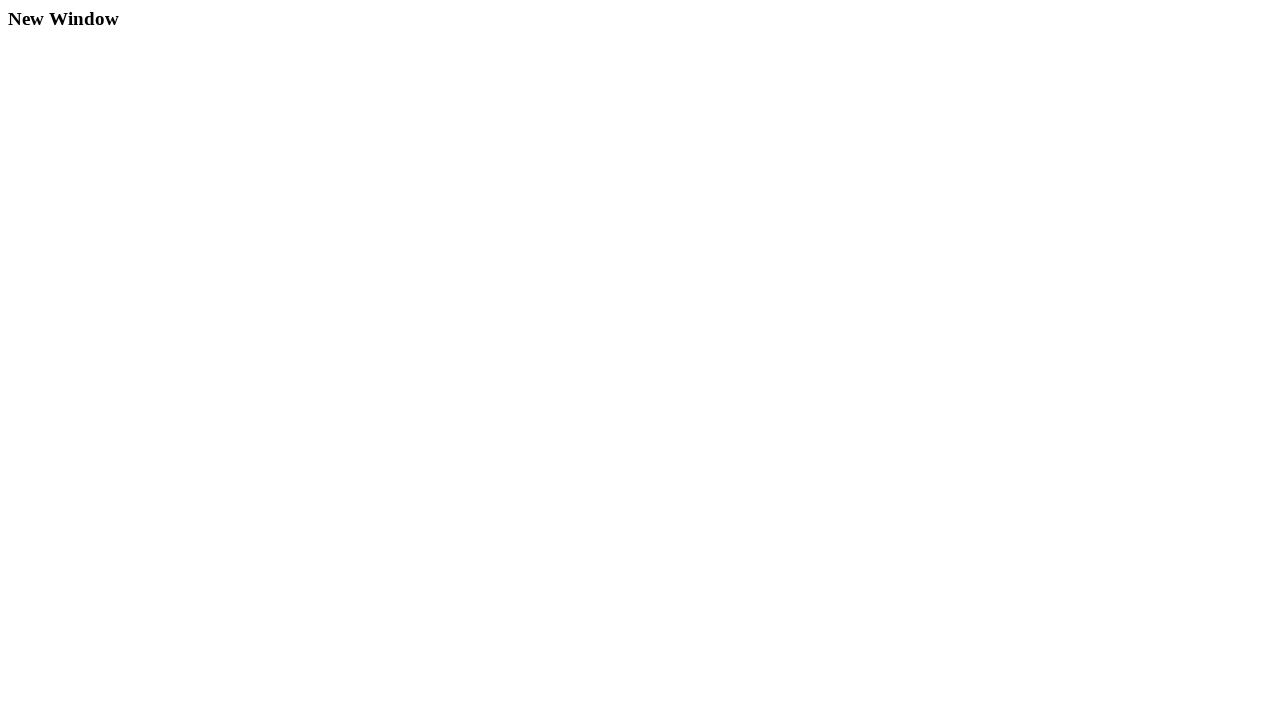

Verified new page title is 'New Window'
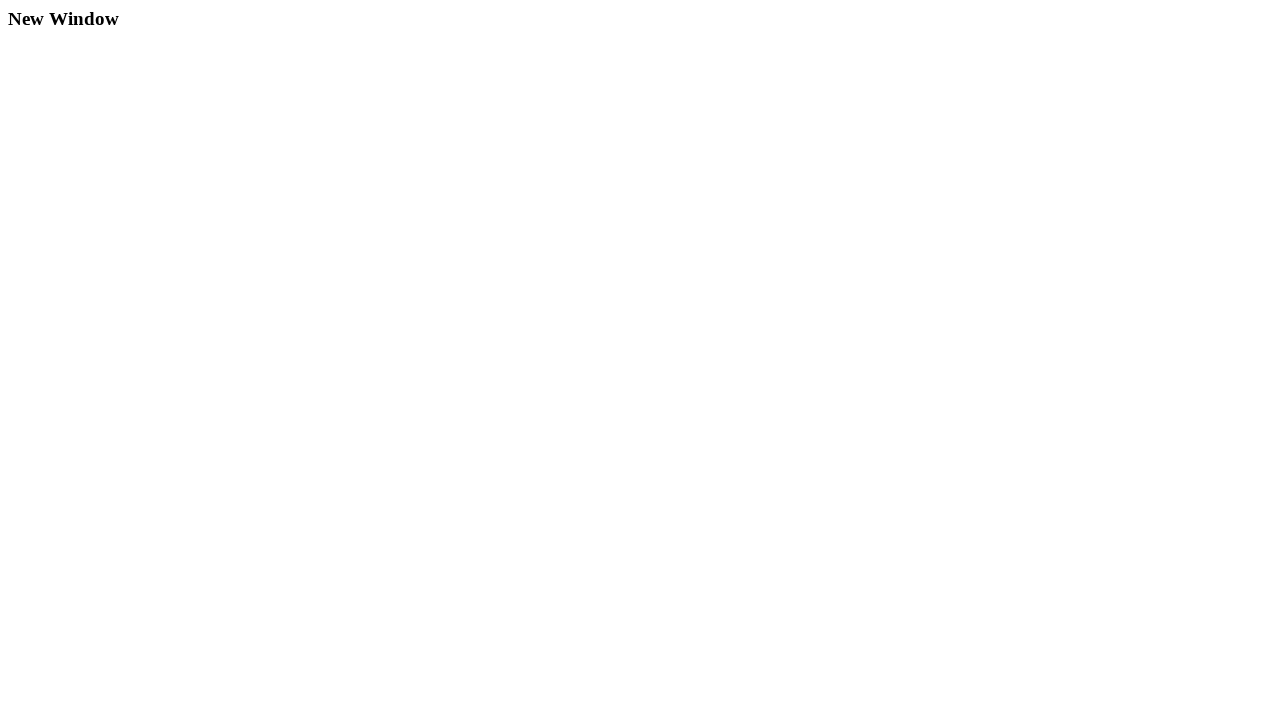

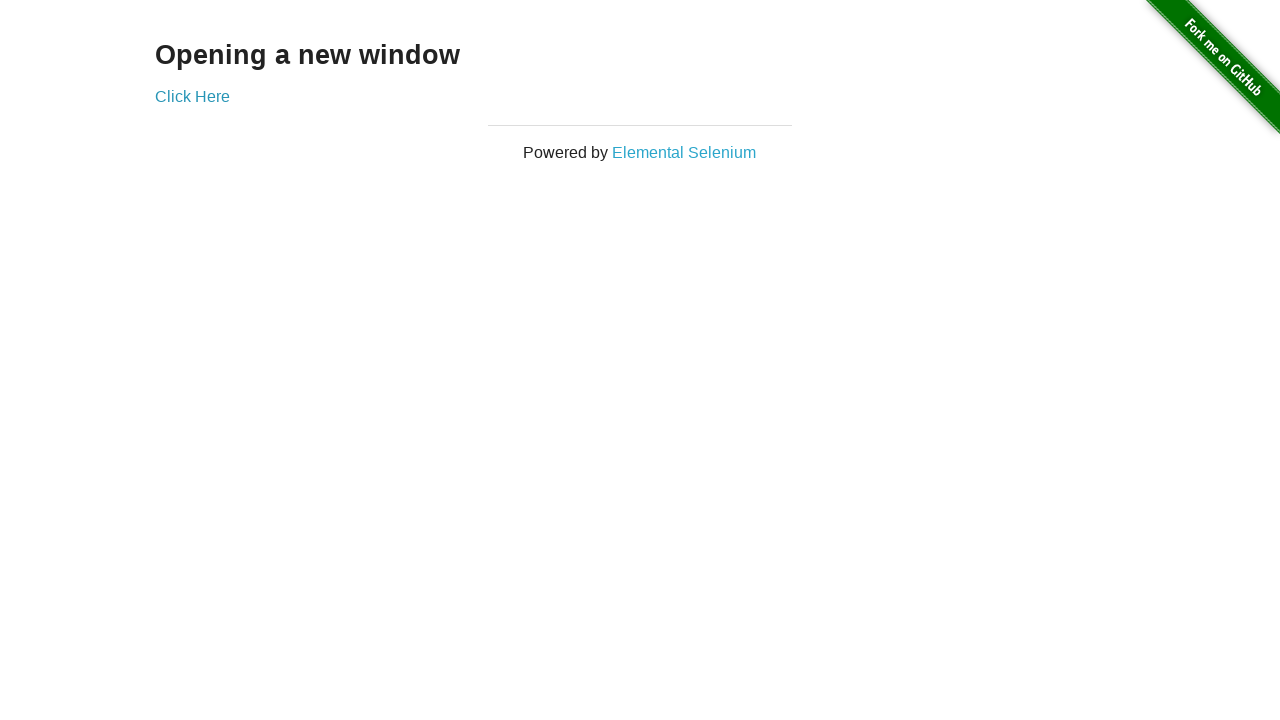